Verifies that element attributes can be retrieved from an email input

Starting URL: https://www.selenium.dev/selenium/web/inputs.html

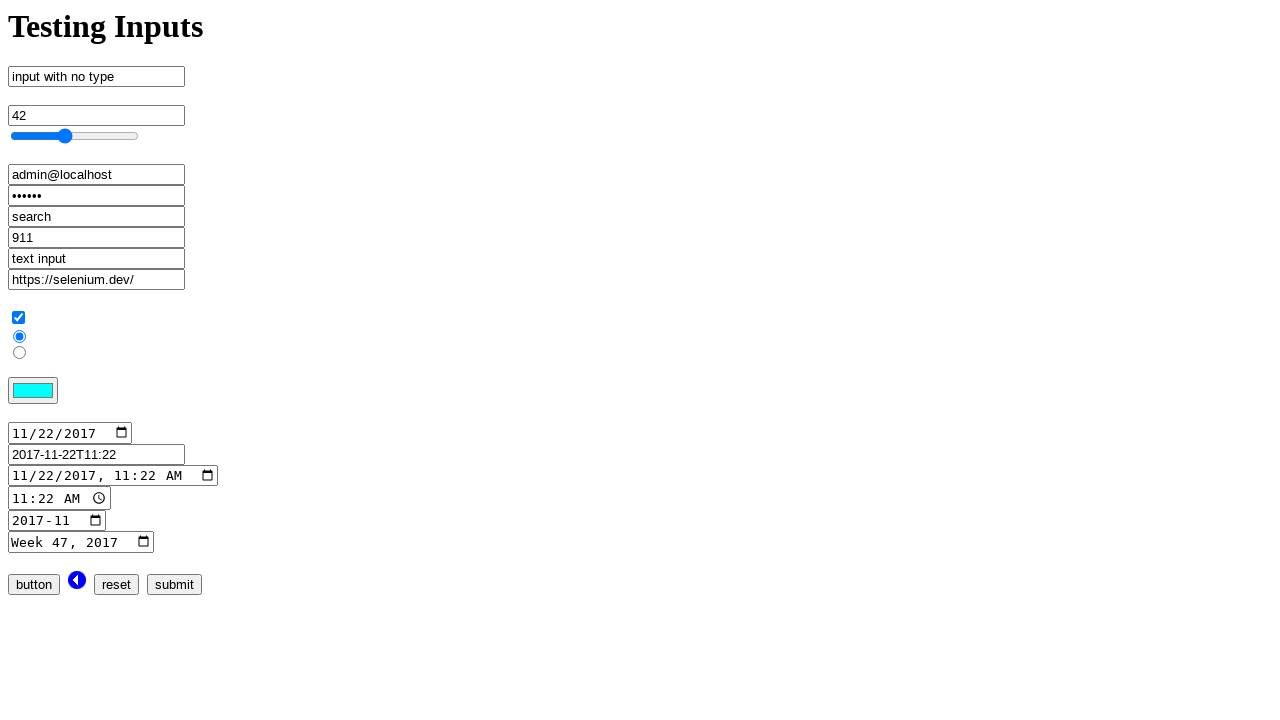

Located email input element by XPath
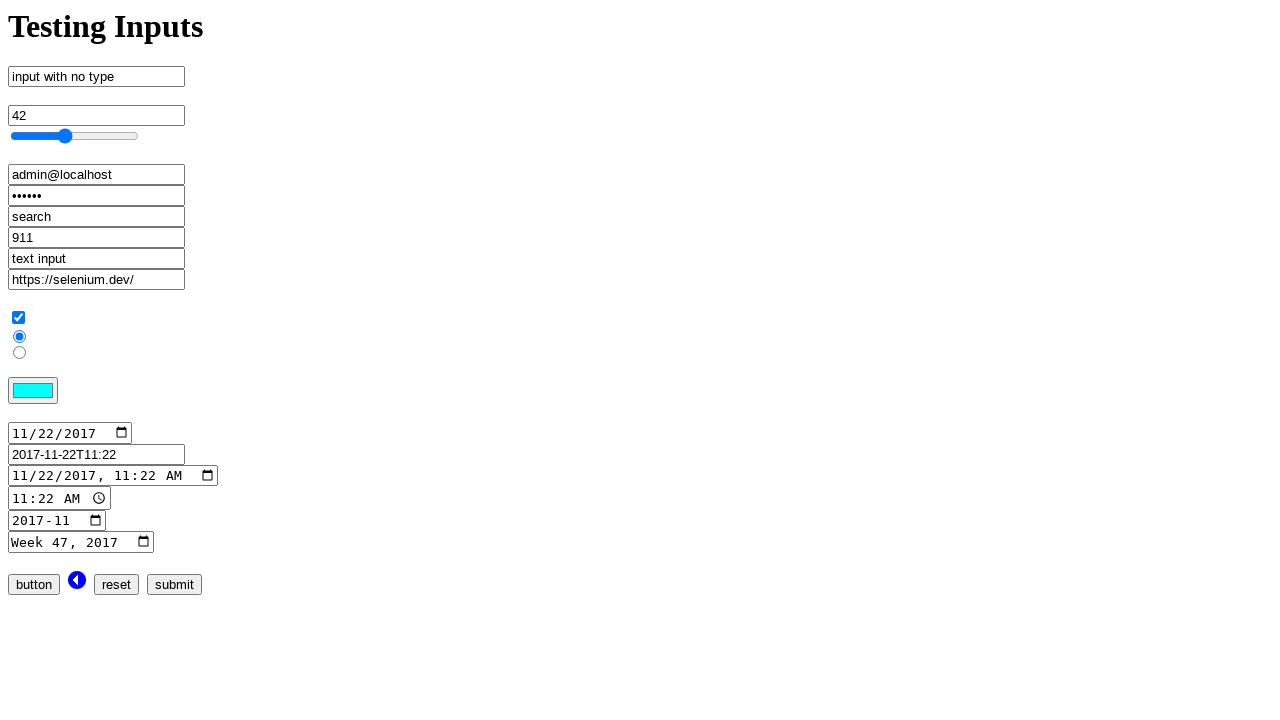

Retrieved 'name' attribute from email input element
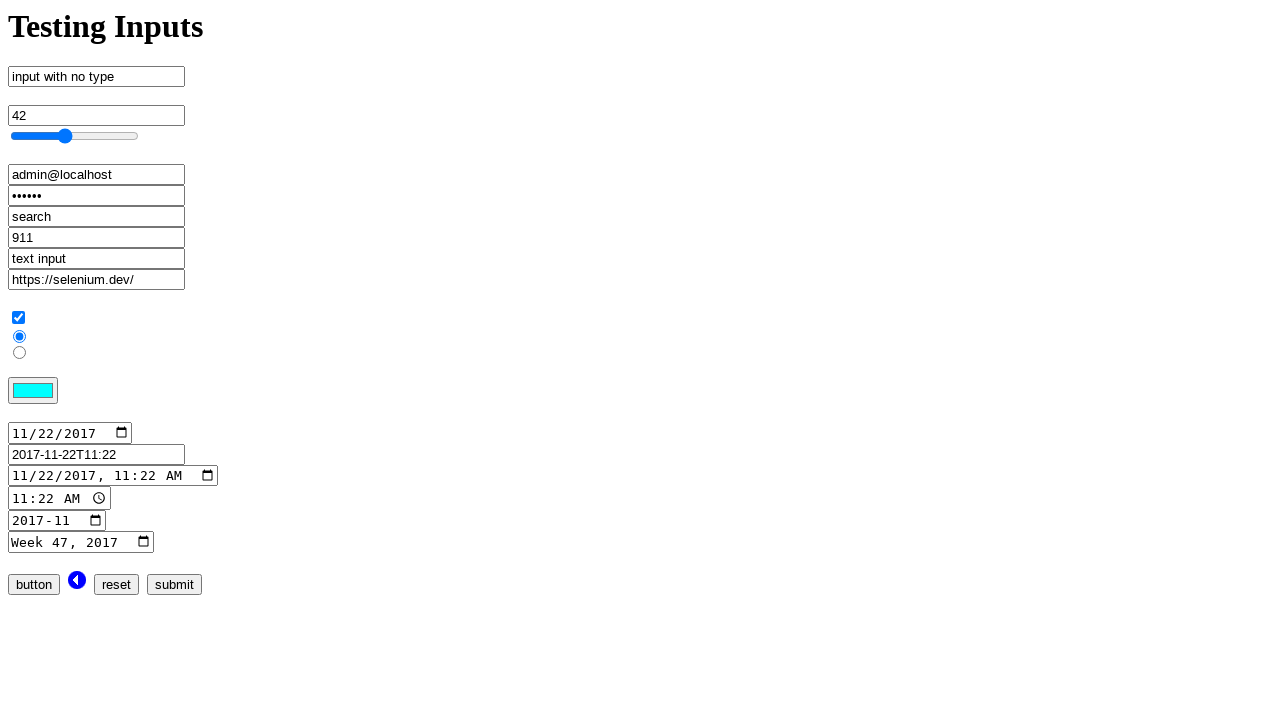

Verified that 'name' attribute equals 'email_input'
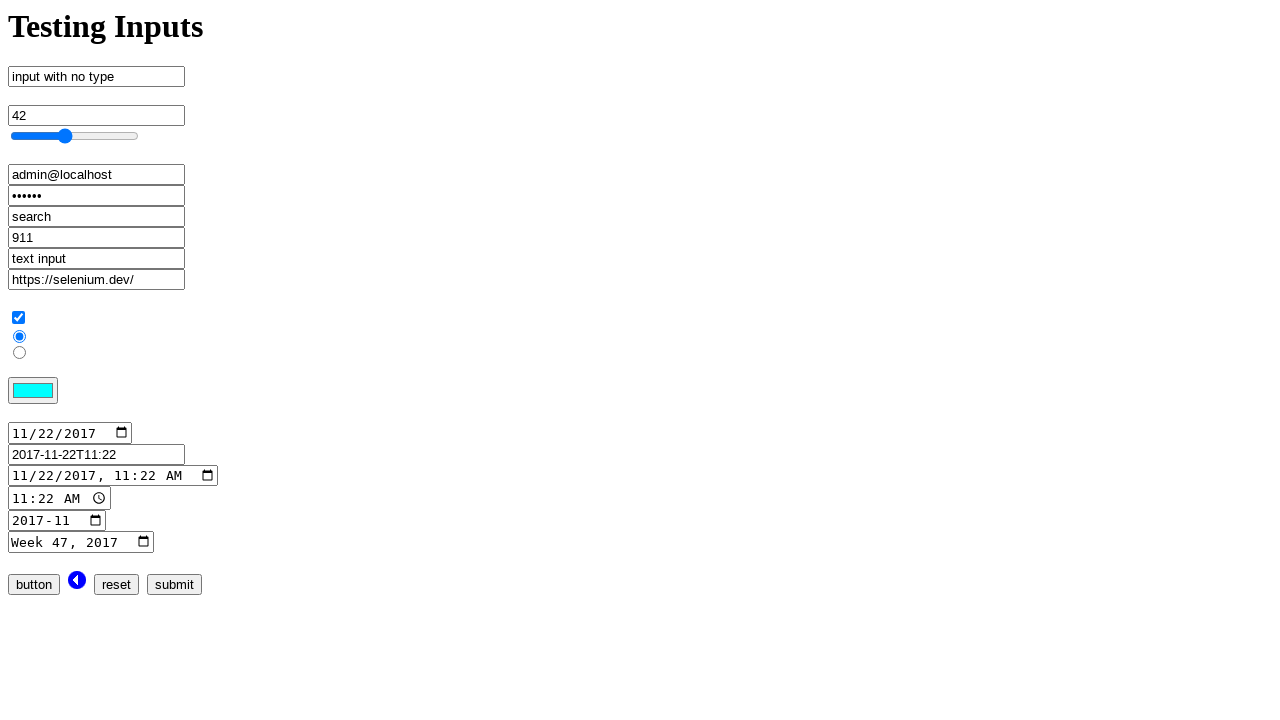

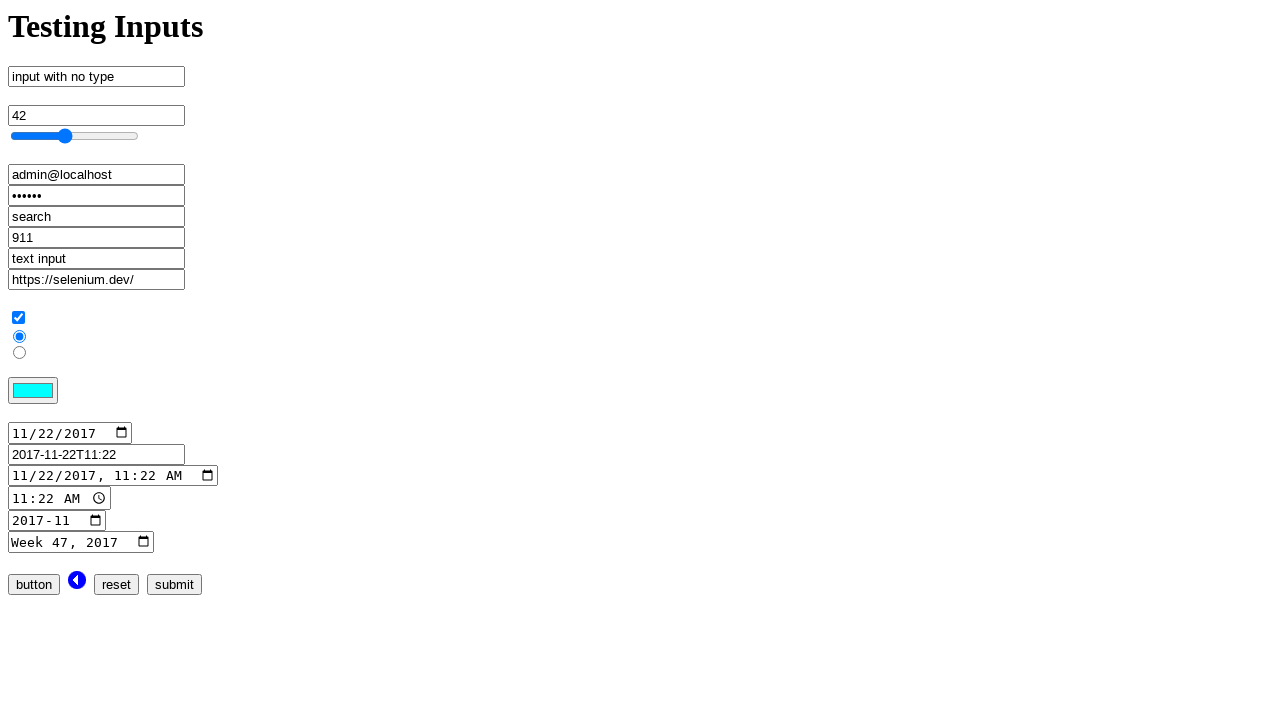